Tests the geolocation feature on OpenStreetMap by clicking the "Show My Location" button and verifying the URL contains the expected coordinates

Starting URL: https://www.openstreetmap.org/

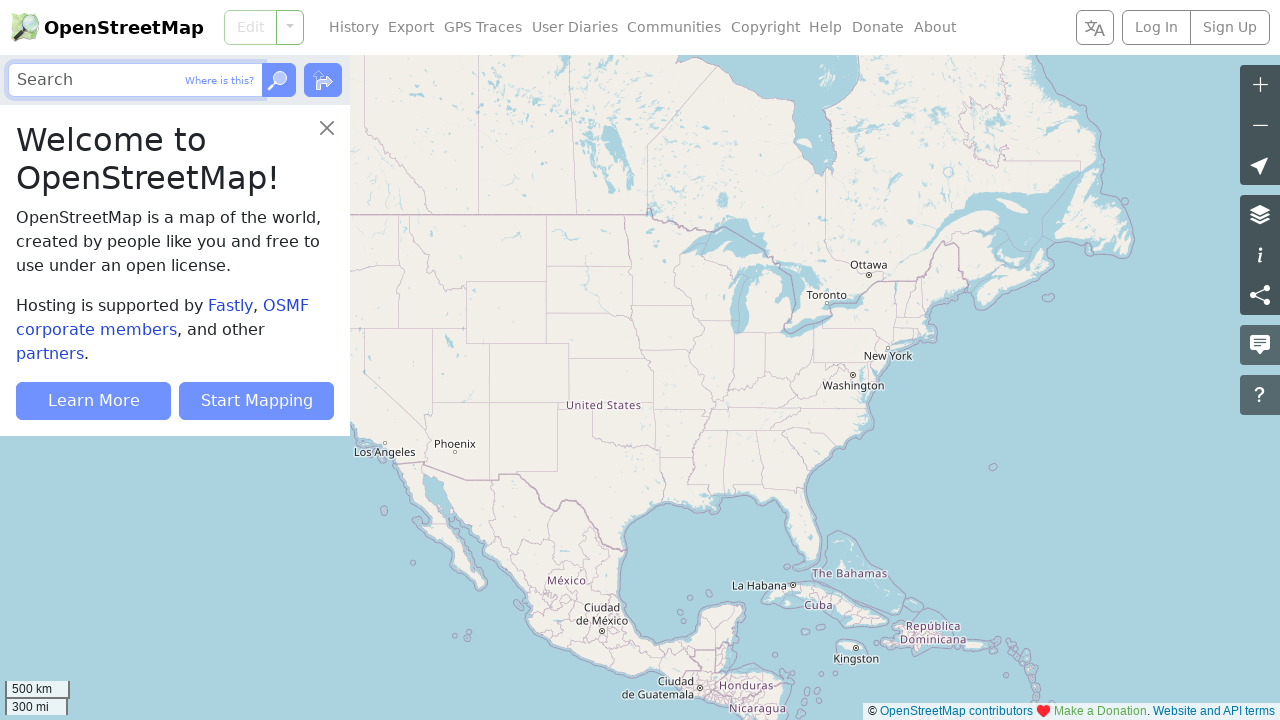

Granted geolocation permissions to the context
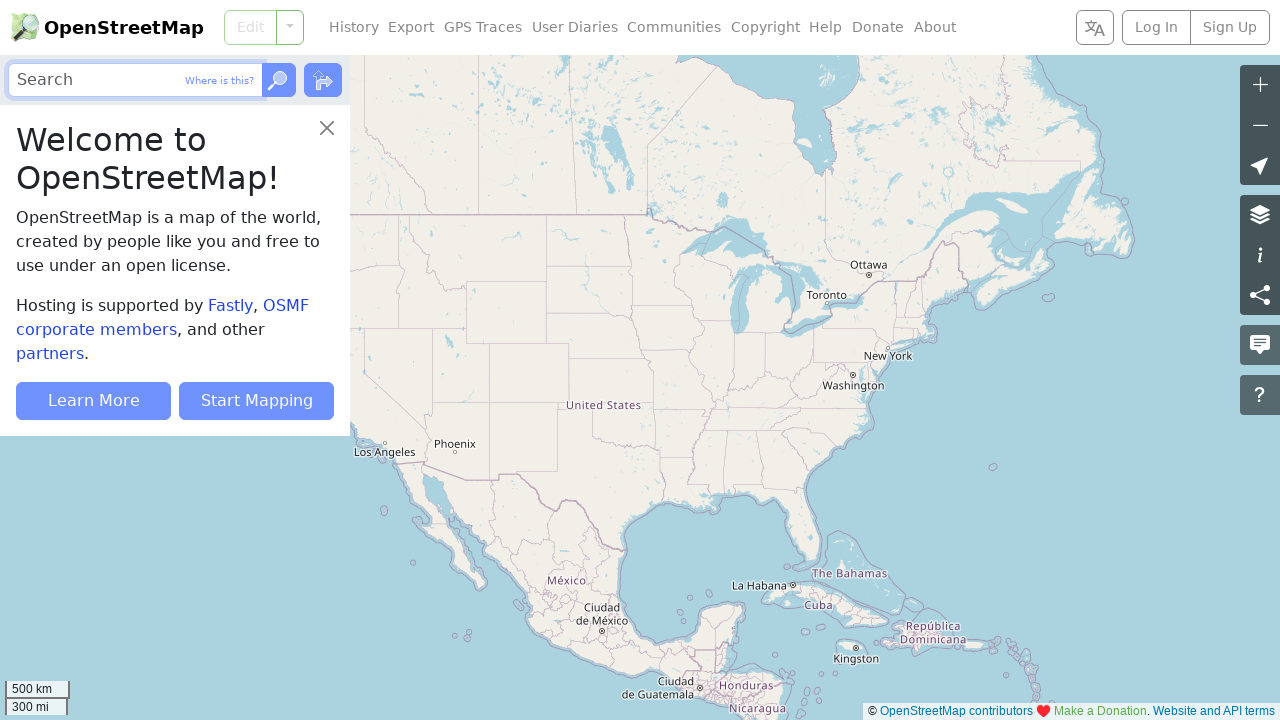

Set geolocation coordinates to latitude 31.774390, longitude 35.222450
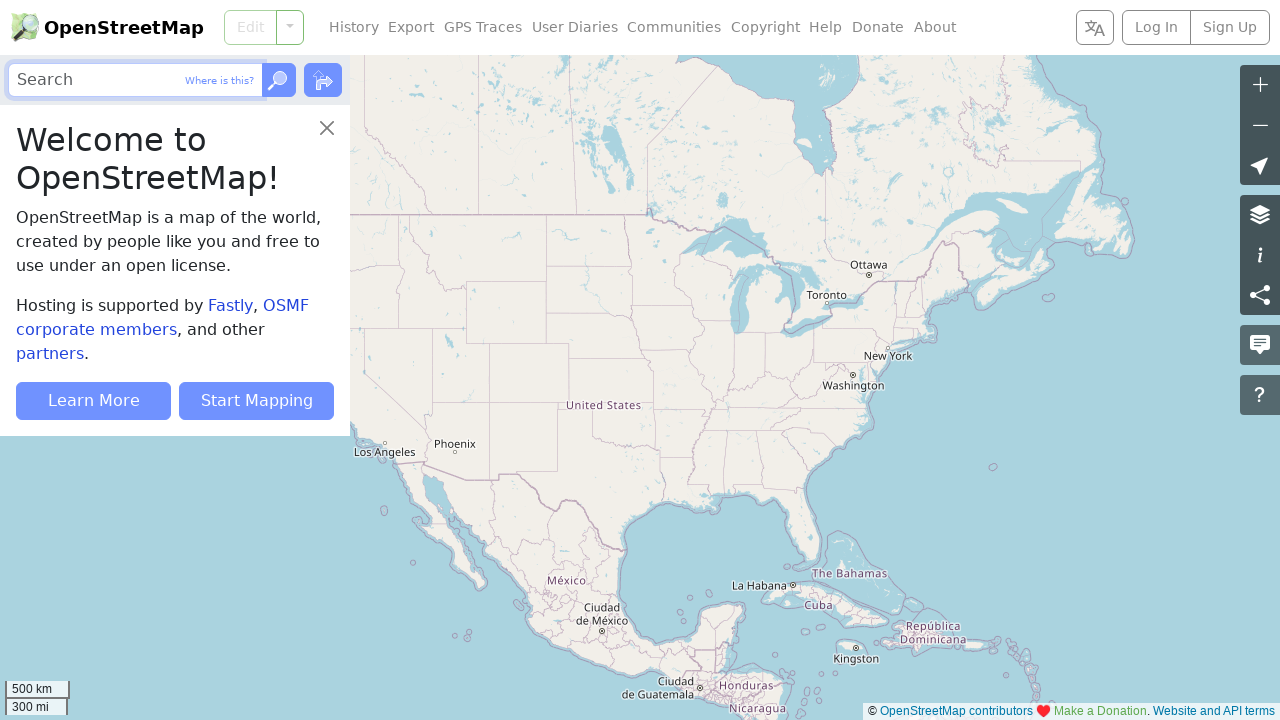

Clicked 'Show My Location' button on OpenStreetMap at (1260, 165) on a[aria-label="Show My Location"]
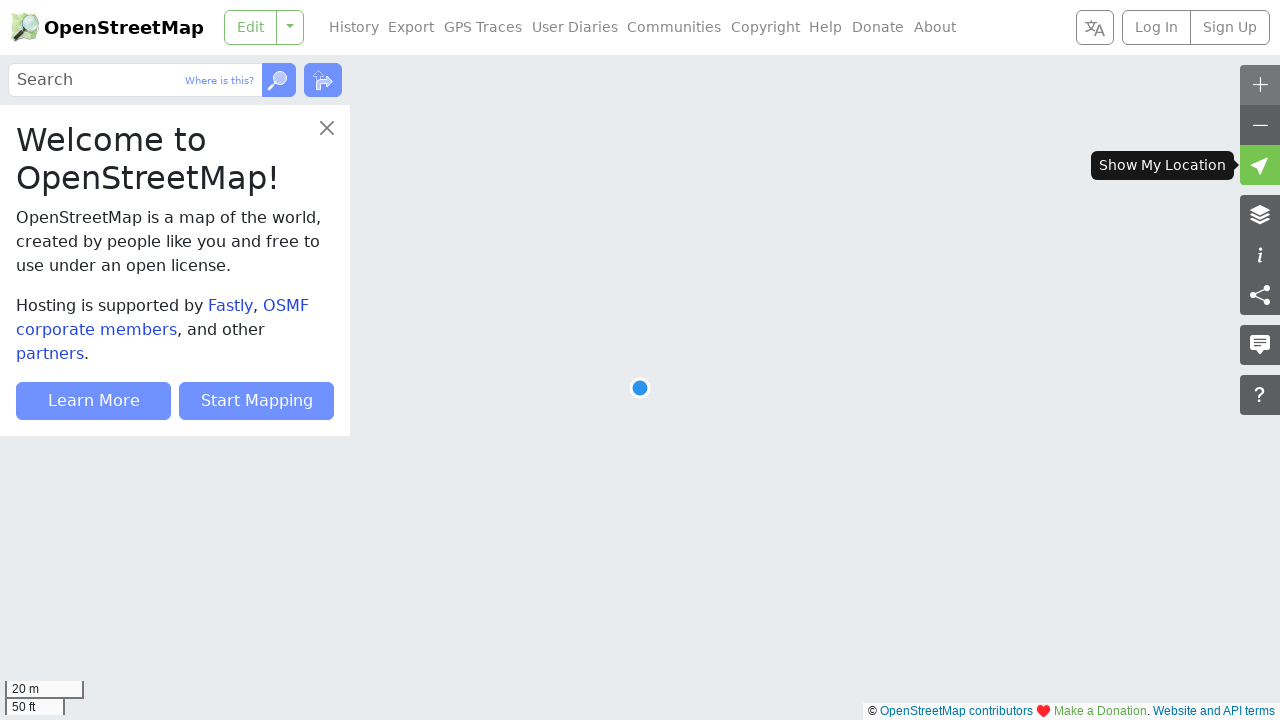

URL updated with expected geolocation coordinates (31.774390/35.222450)
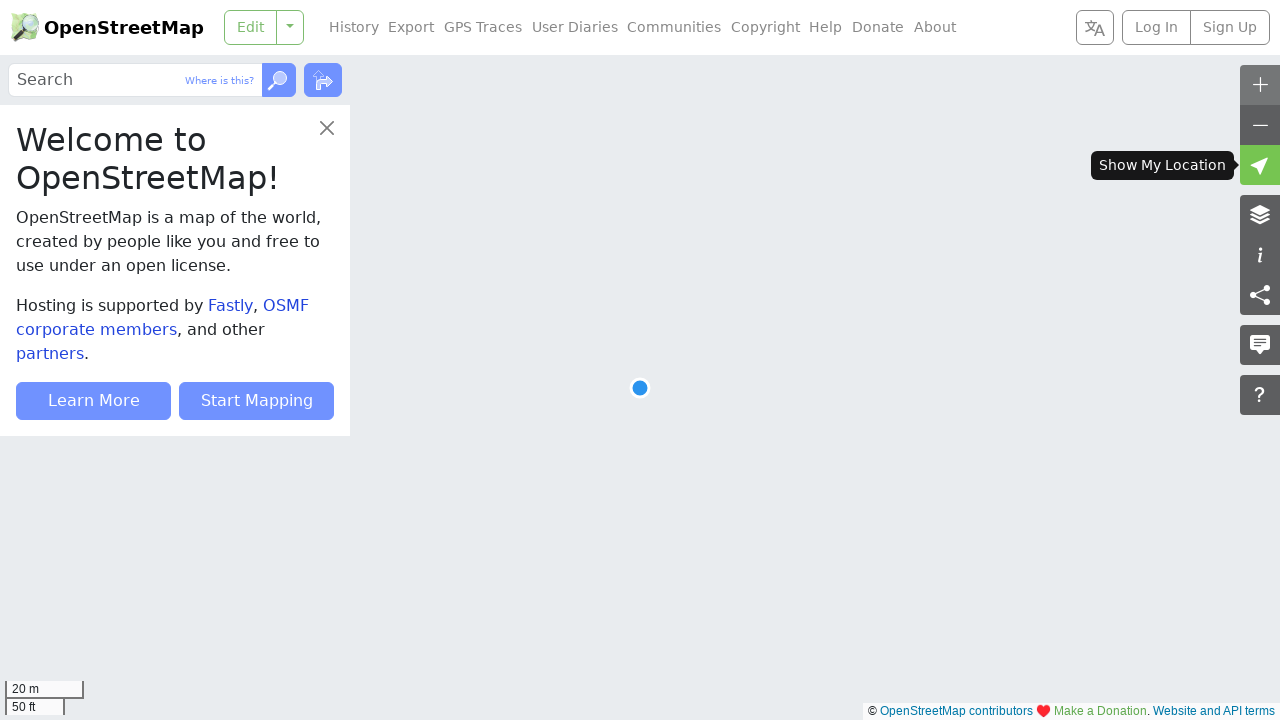

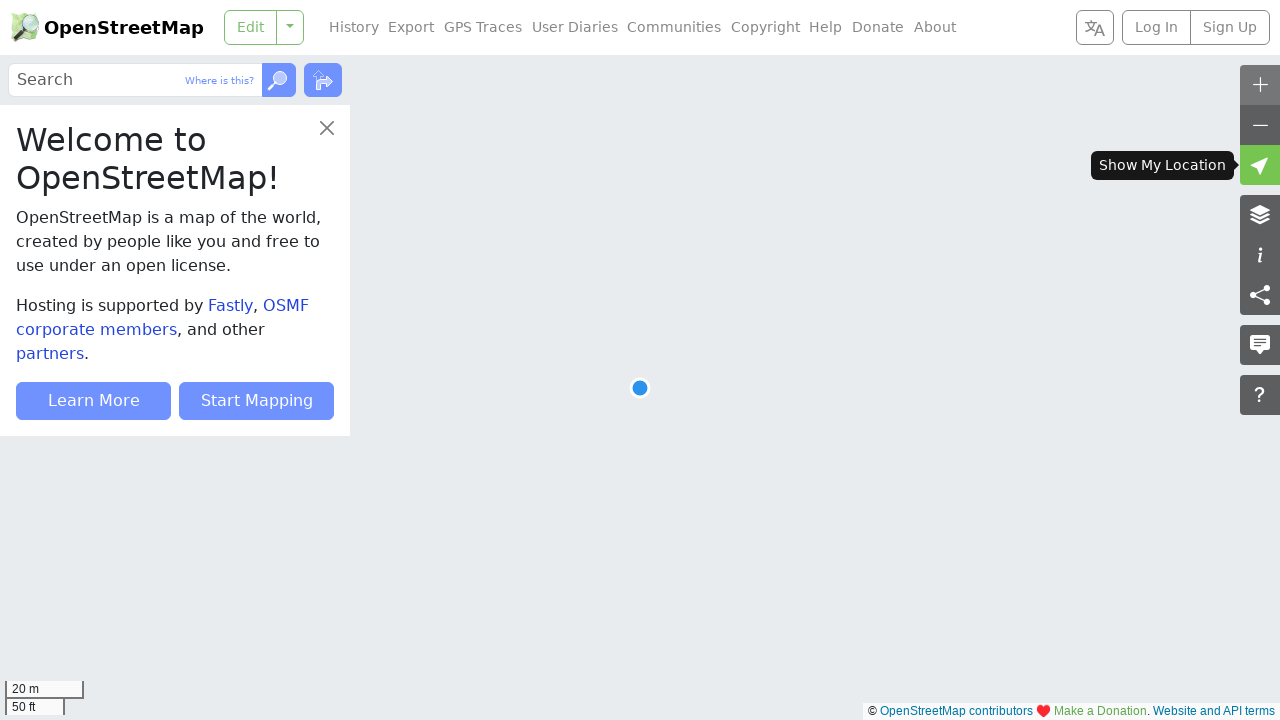